Tests password field by entering a password and verifying the value

Starting URL: https://www.selenium.dev/selenium/web/web-form.html

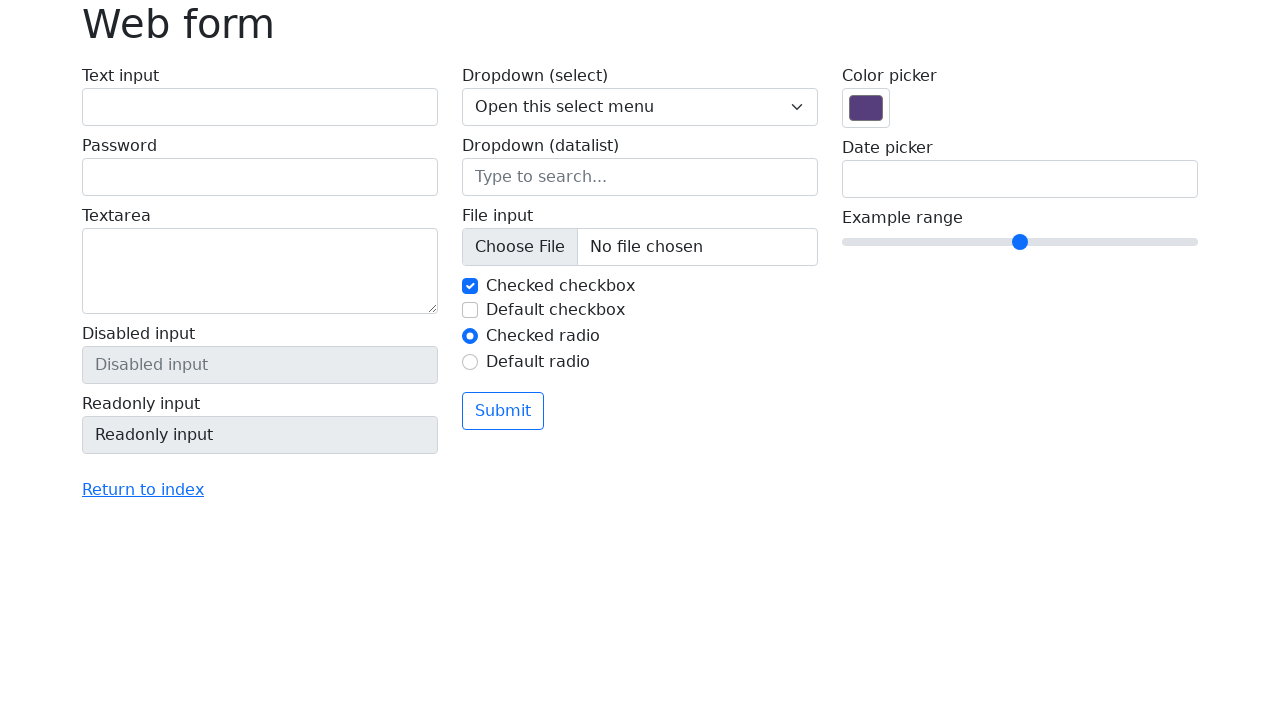

Clicked on password field at (260, 177) on input[name='my-password']
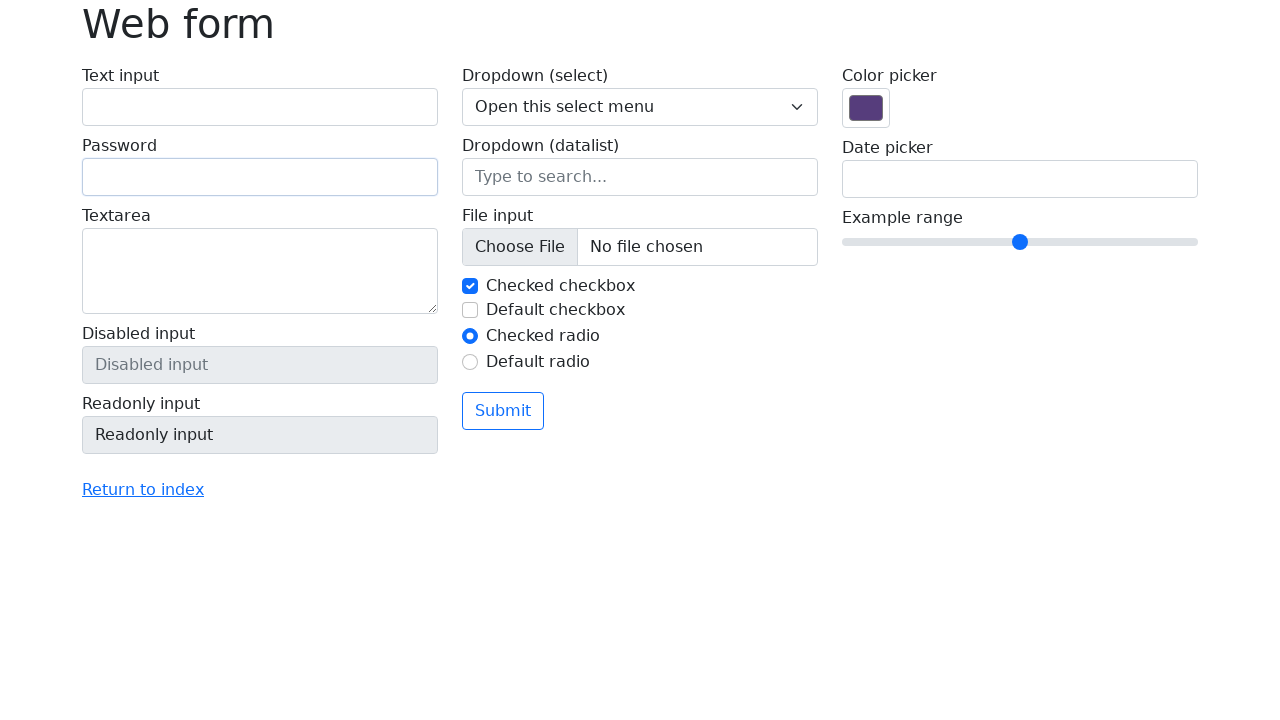

Entered password 'Selenium2022' into password field on input[name='my-password']
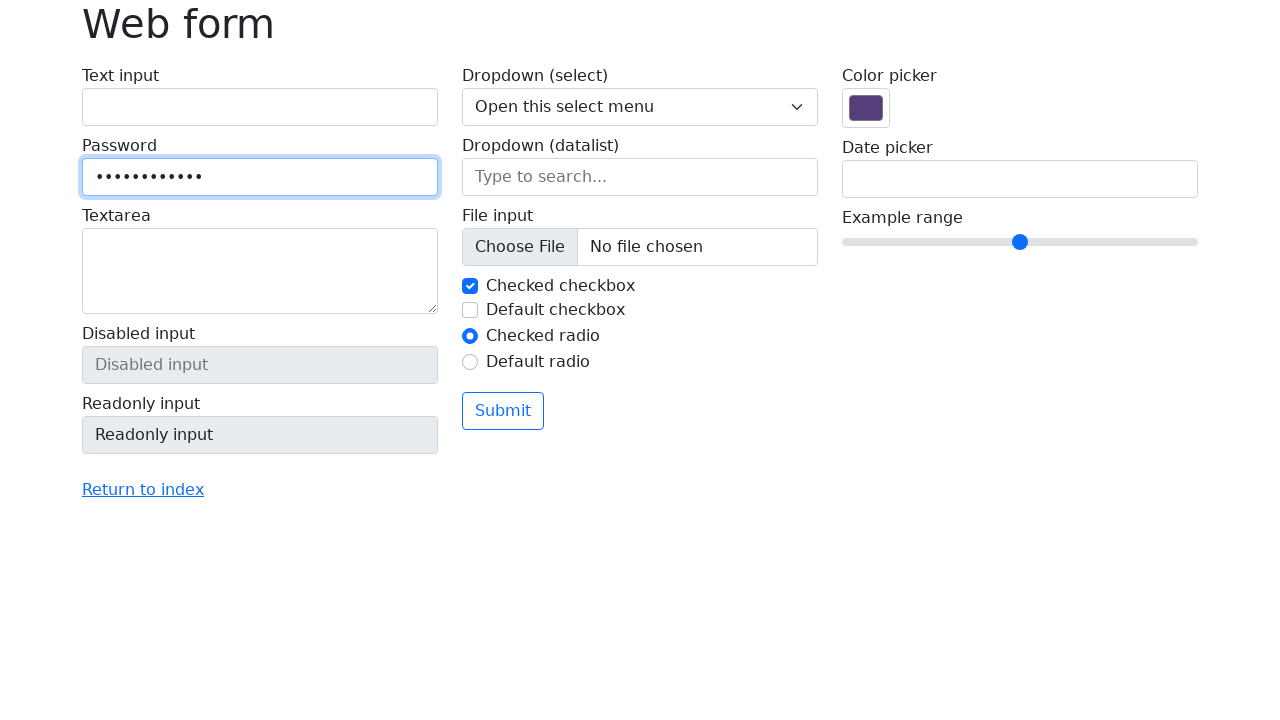

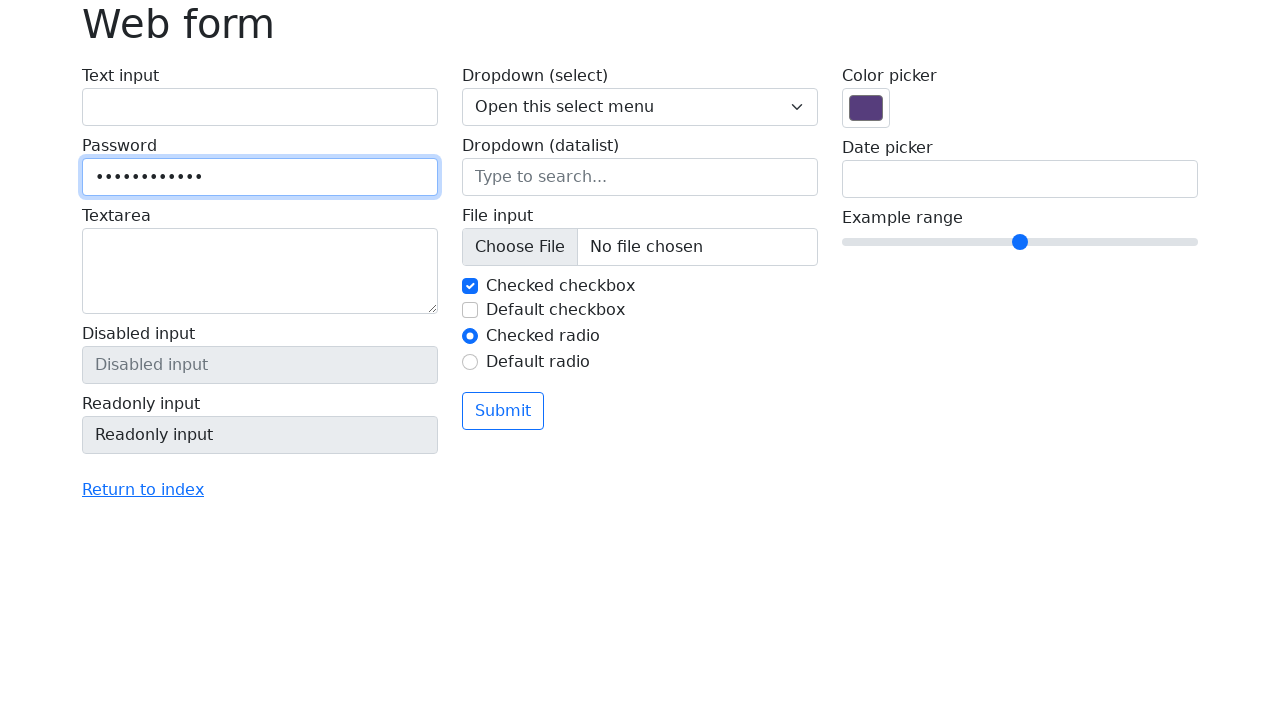